Tests Google Translate by entering text in the source text area

Starting URL: https://translate.google.com/

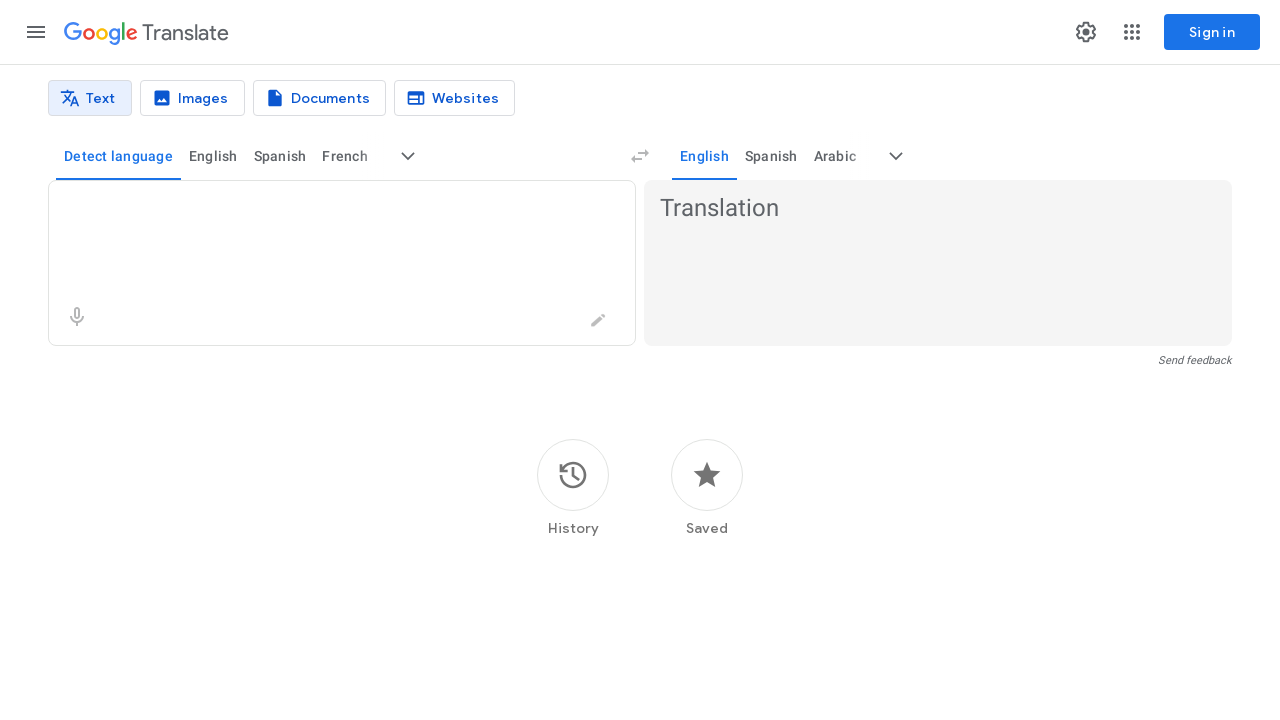

Navigated to Google Translate home page
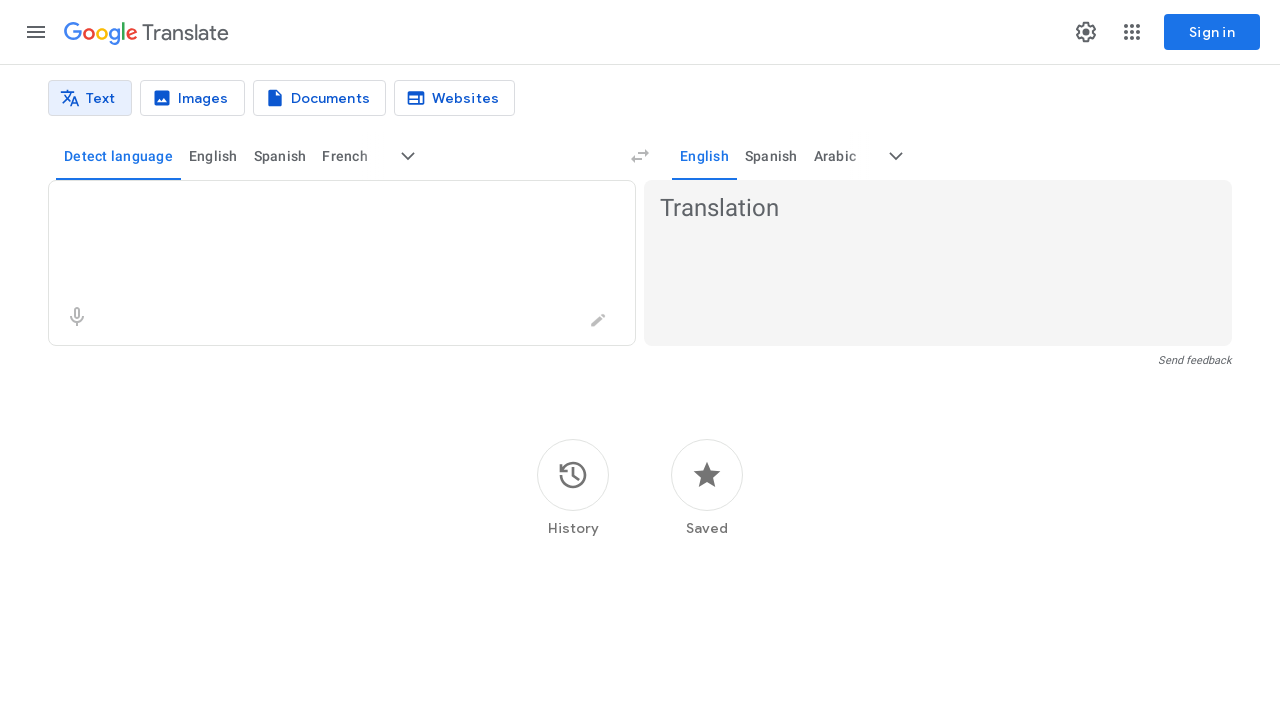

Filled source text area with Hebrew word 'תפוח' (apple) on textarea[aria-label='Source text']
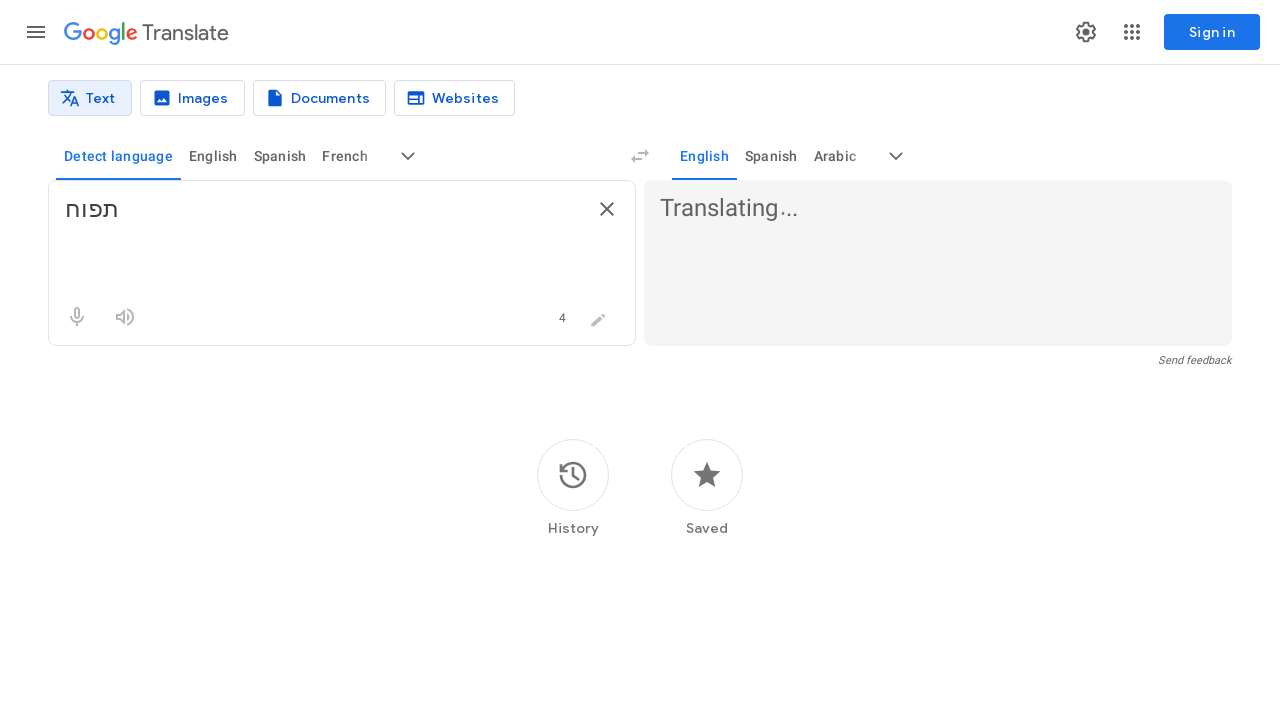

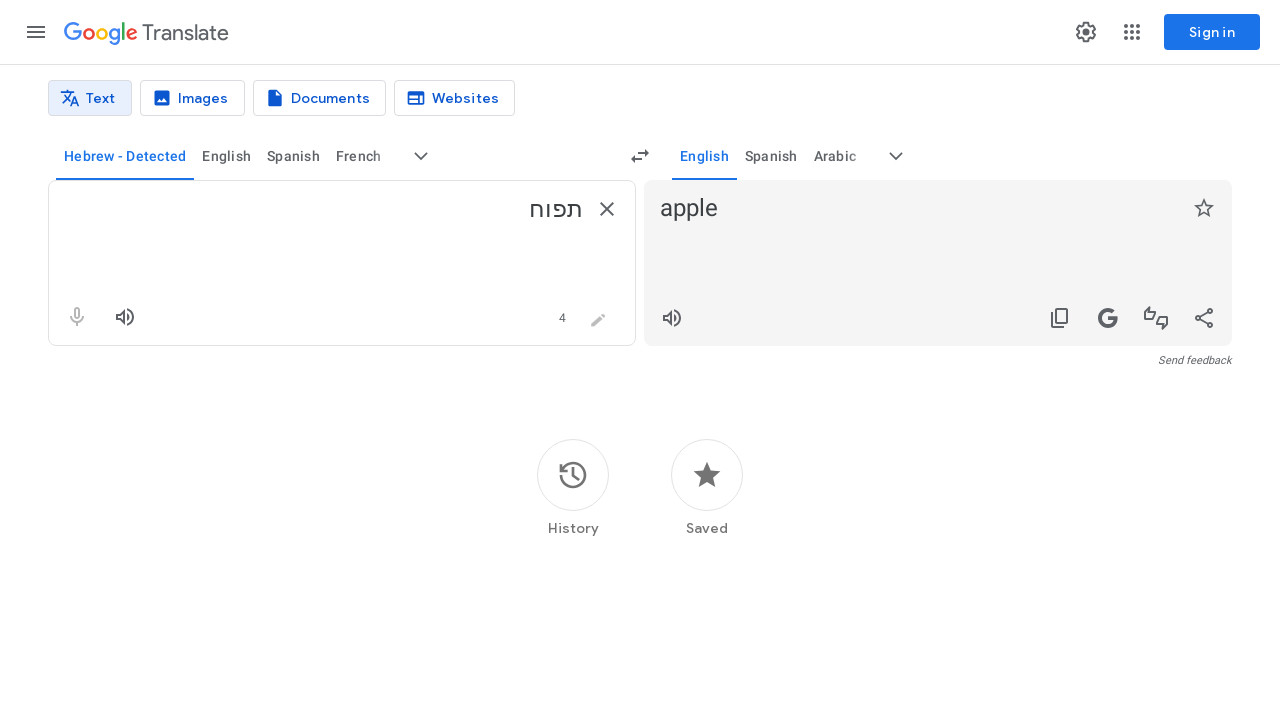